Tests Pastebin text input functionality by navigating to the site and entering text into the main paste textarea

Starting URL: https://pastebin.com/

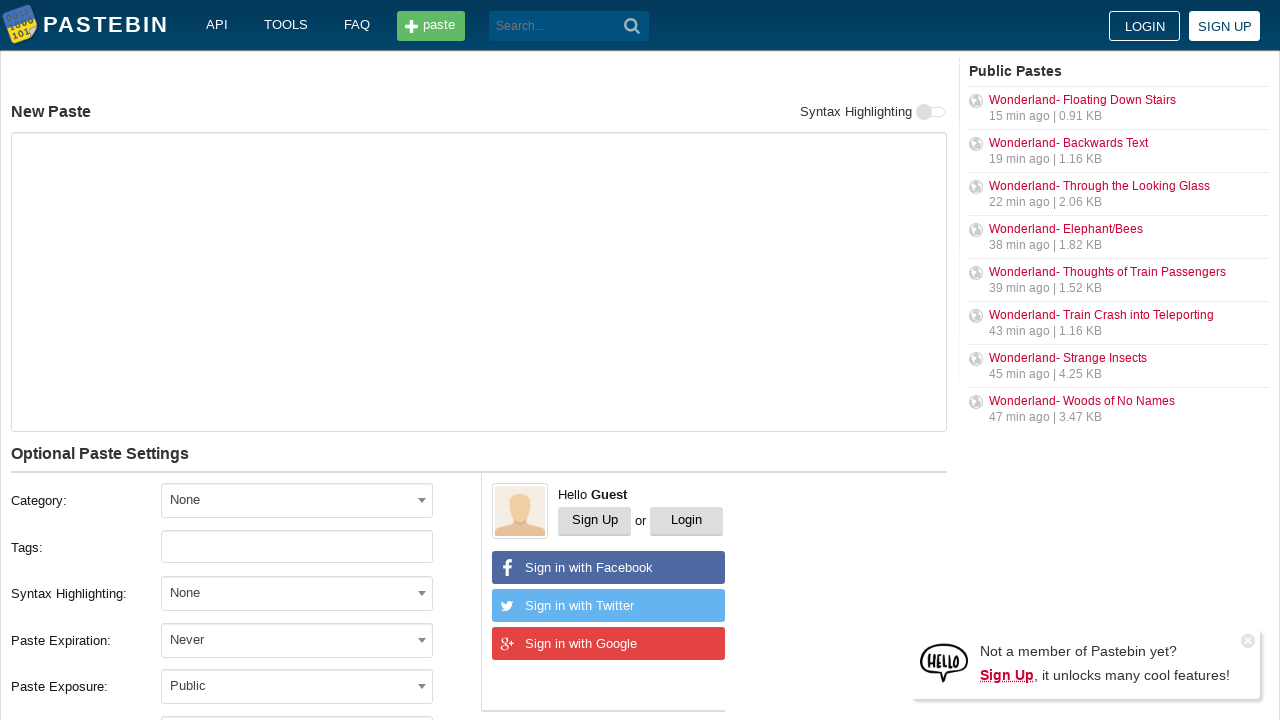

Filled paste textarea with 'Hello from WebDriver' on #postform-text
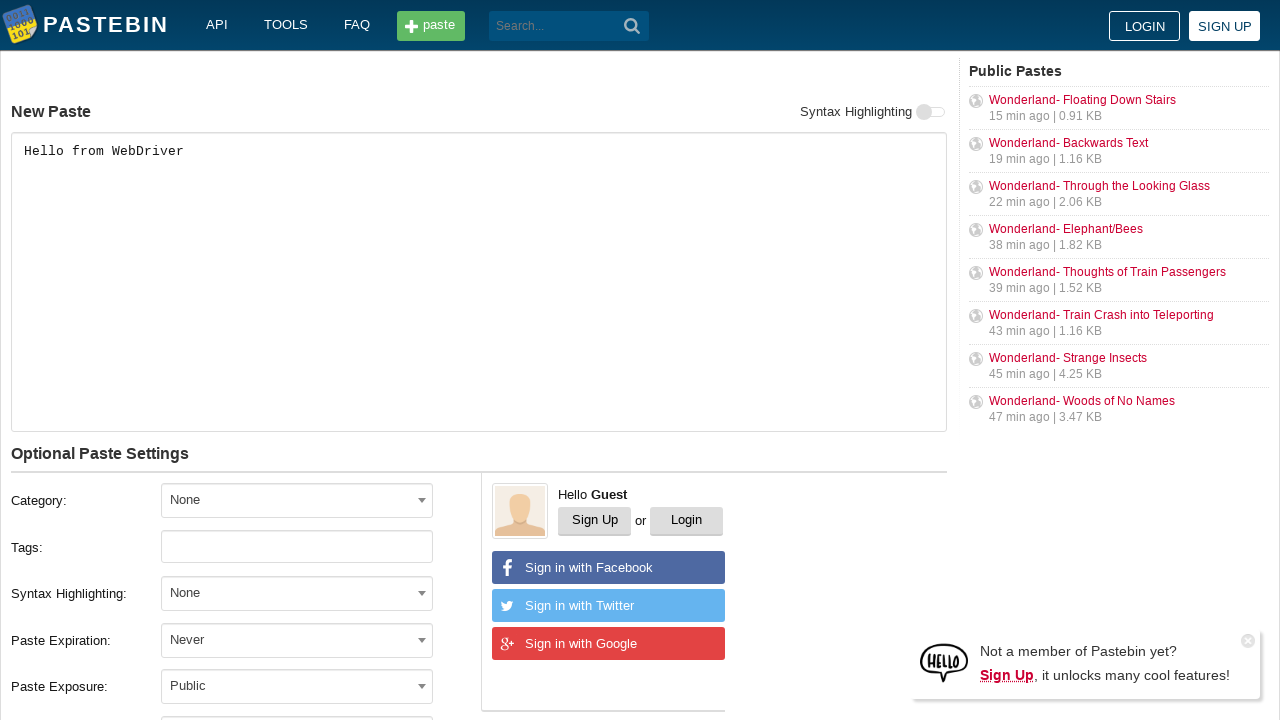

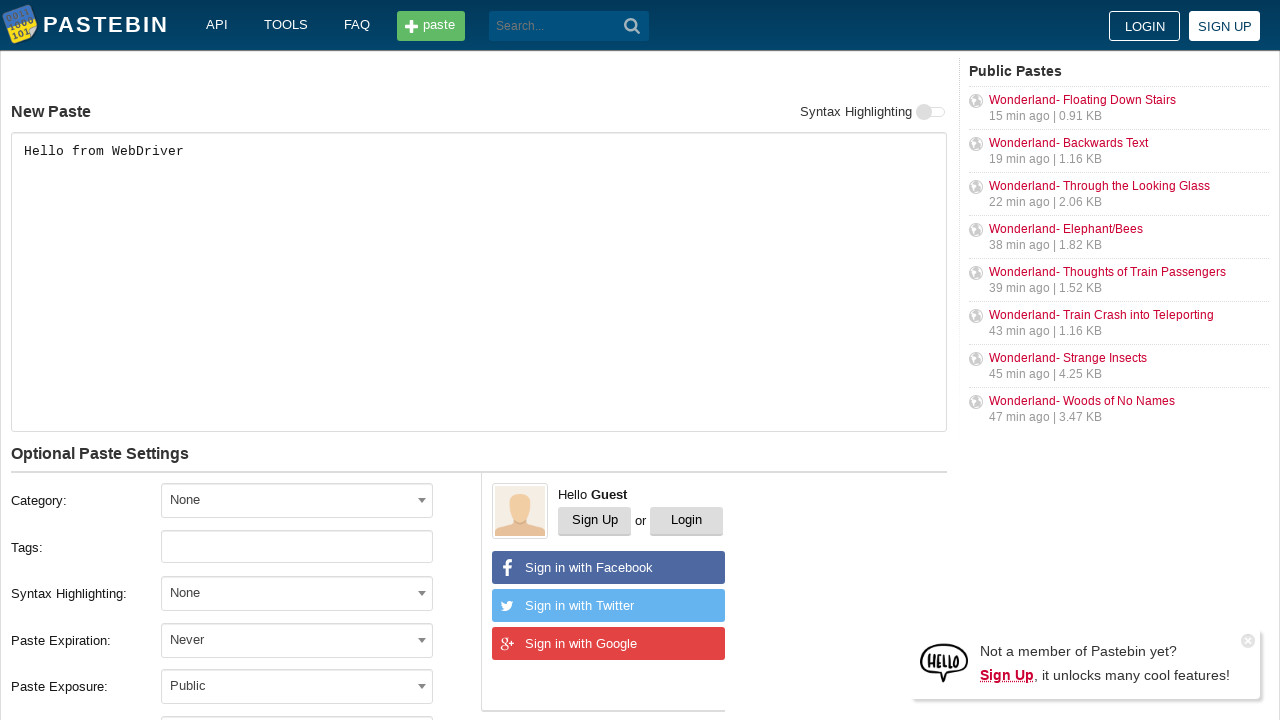